Navigates to the Levelset website homepage

Starting URL: https://www.levelset.com/

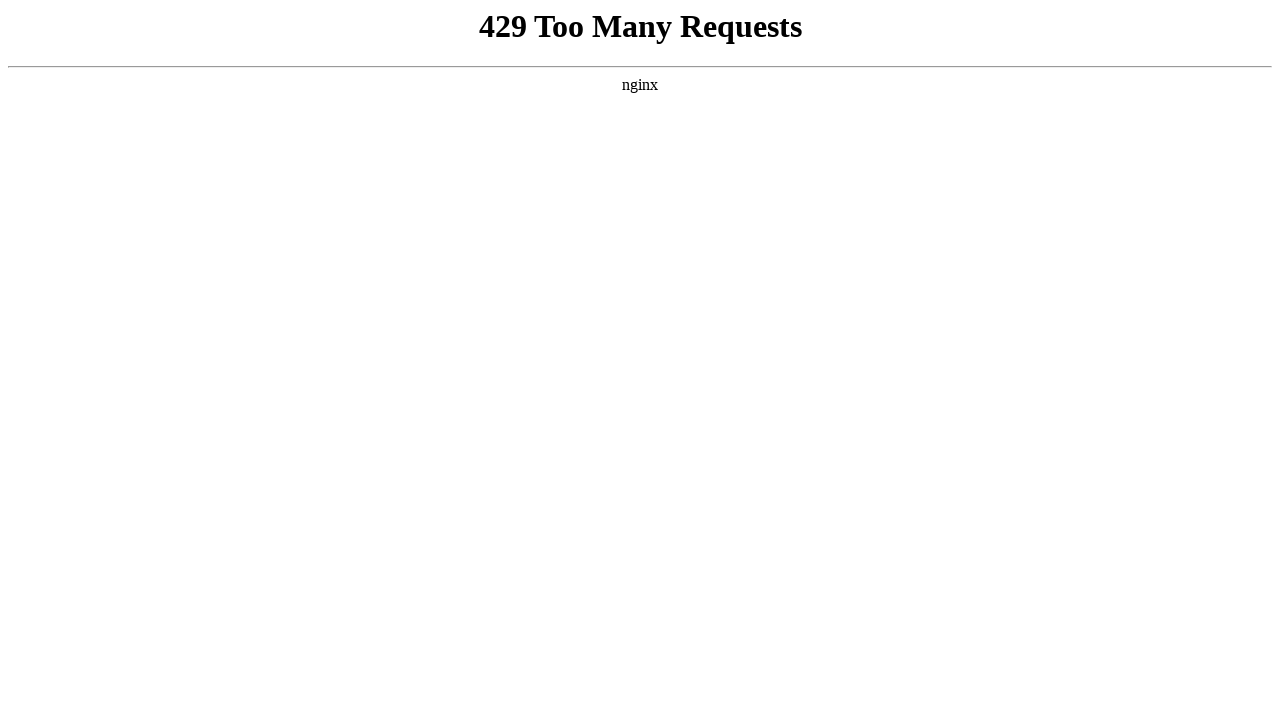

Navigated to Levelset website homepage
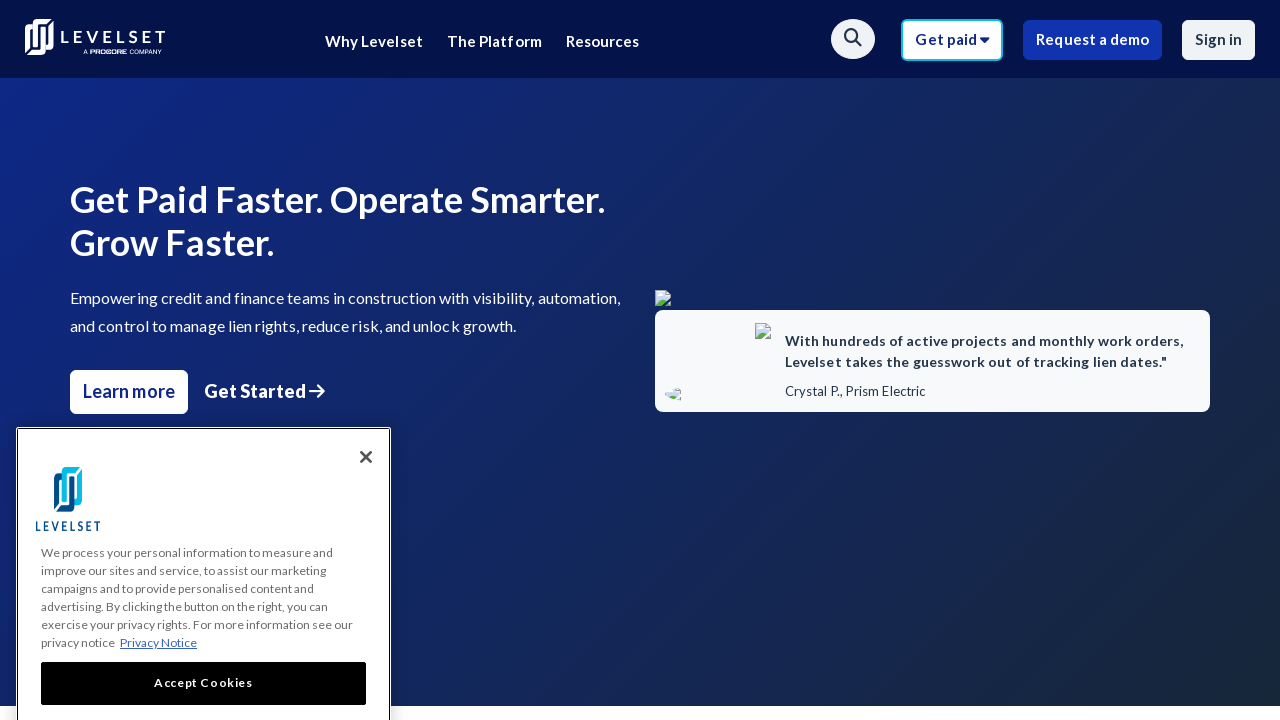

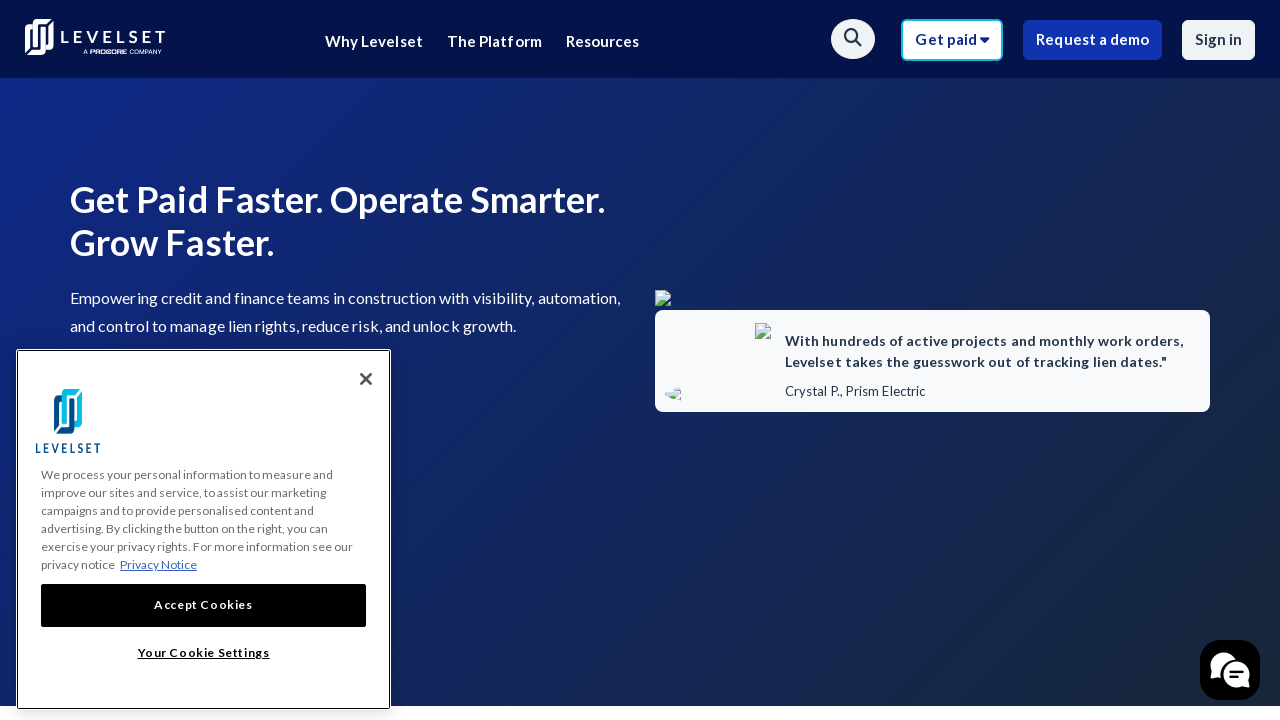